Tests navigation to a practice automation page and clicks on a link to access interview questions material, then waits for the JOIN NOW button to appear

Starting URL: https://www.rahulshettyacademy.com/AutomationPractice/

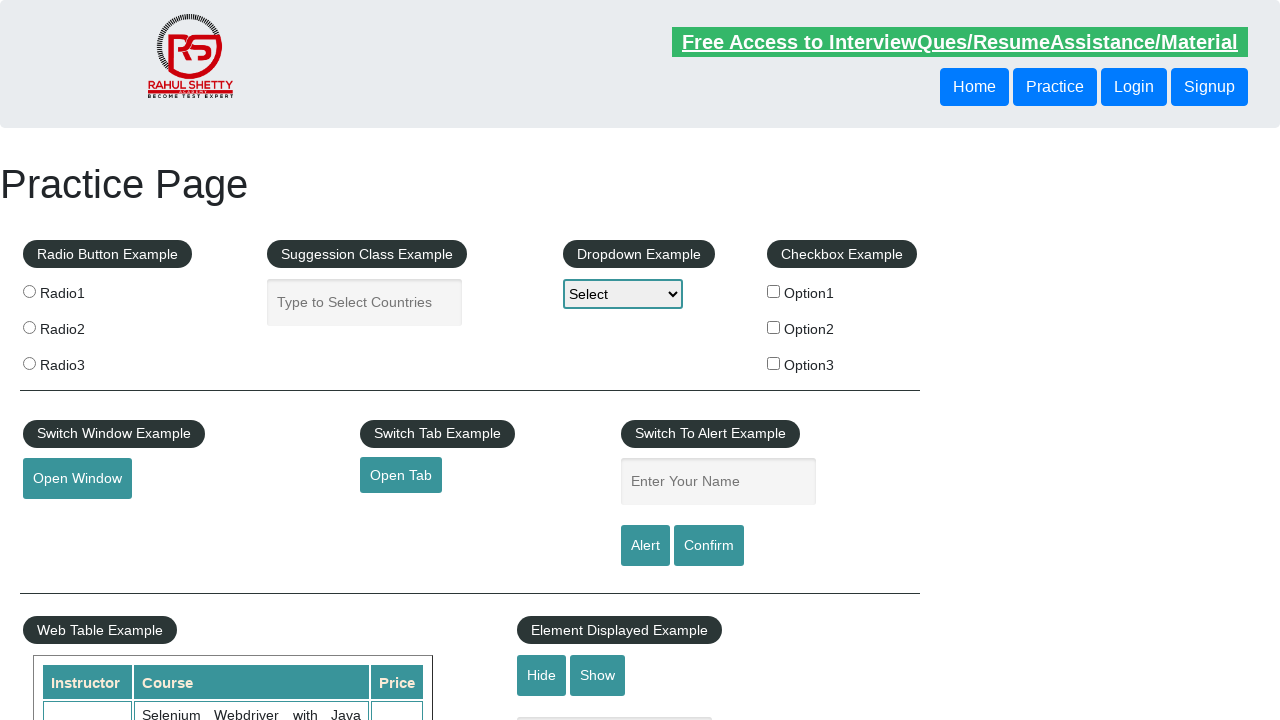

Navigated to practice automation page
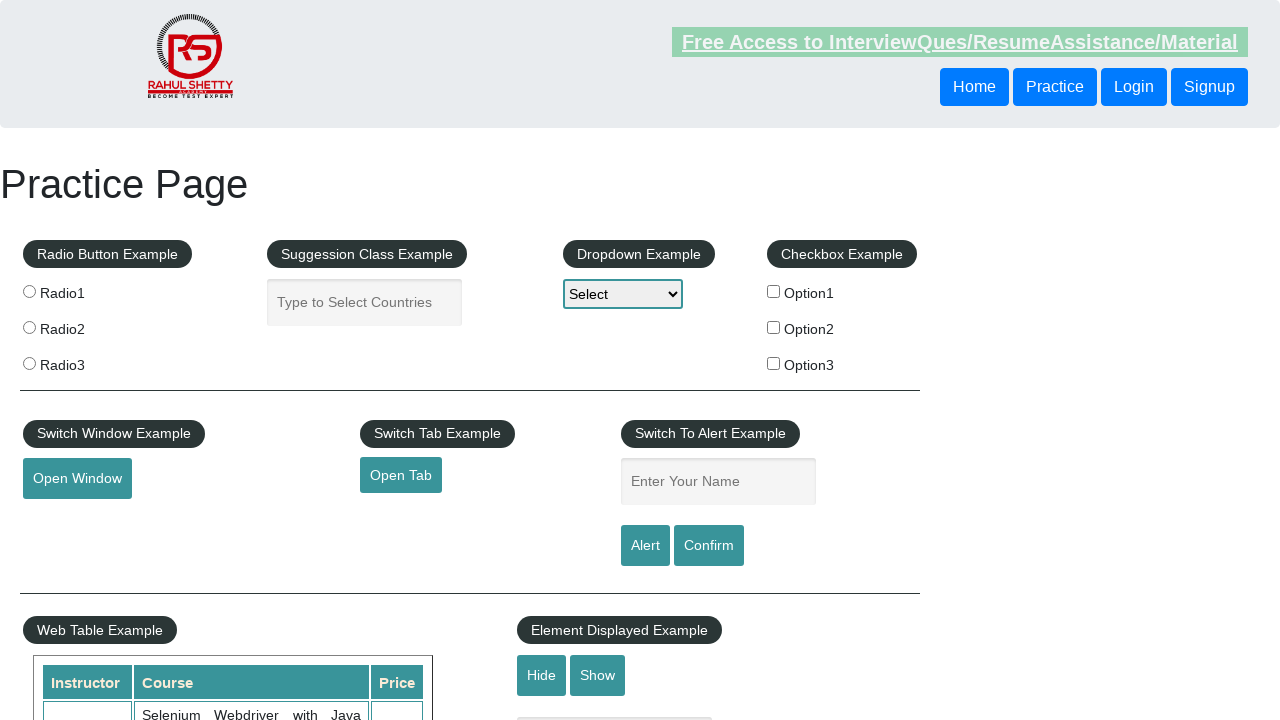

Clicked on Free Access to InterviewQues/ResumeAssistance/Material link at (960, 42) on xpath=//a[text()='Free Access to InterviewQues/ResumeAssistance/Material']
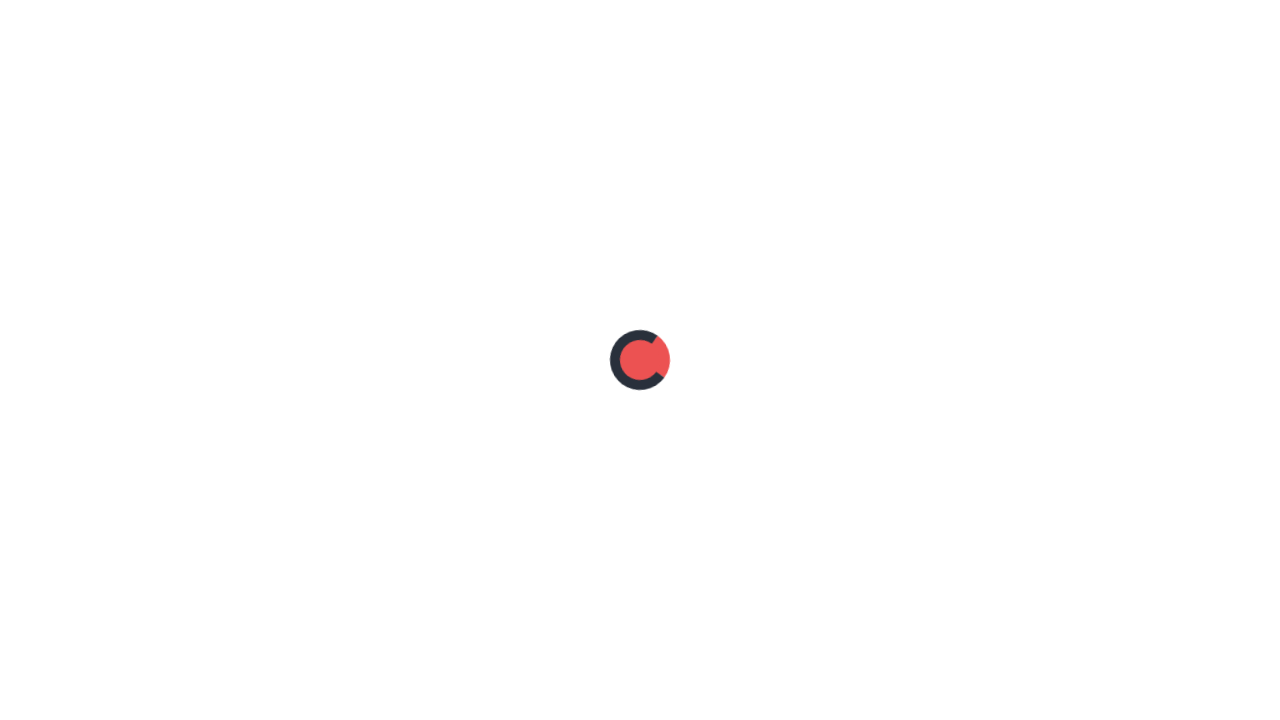

JOIN NOW button appeared and is visible
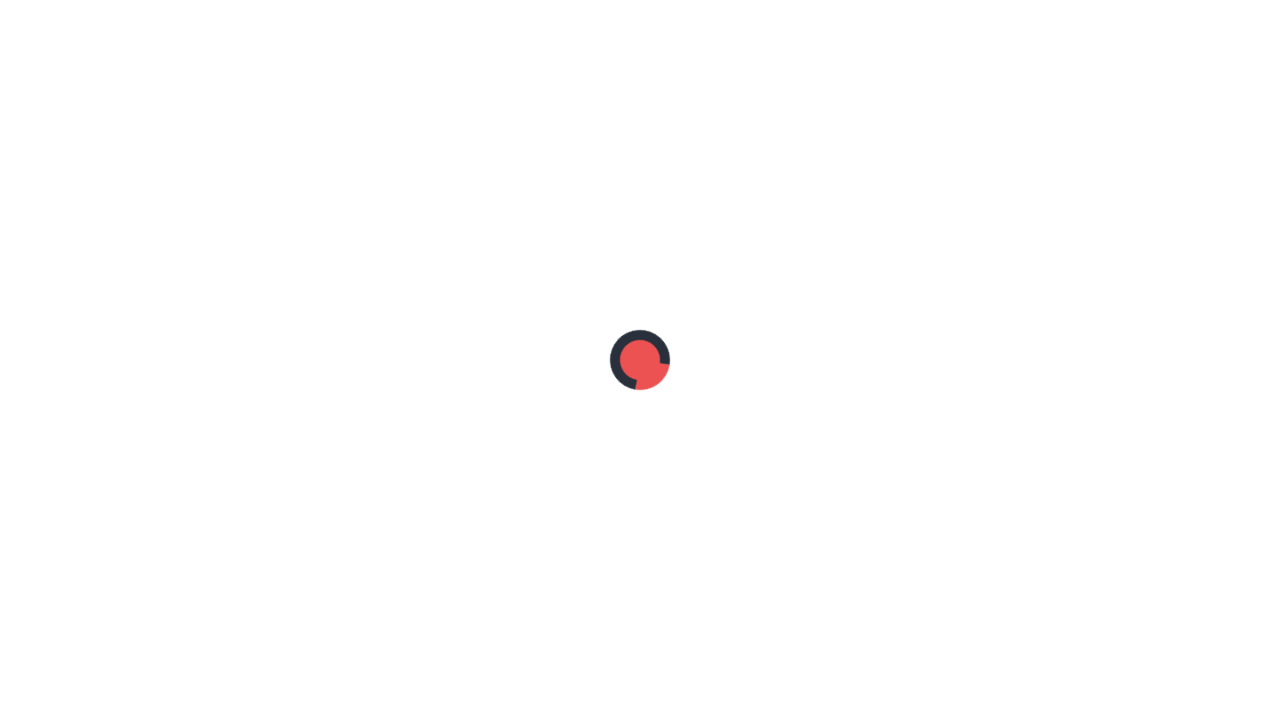

Retrieved JOIN NOW button text: JOIN NOW
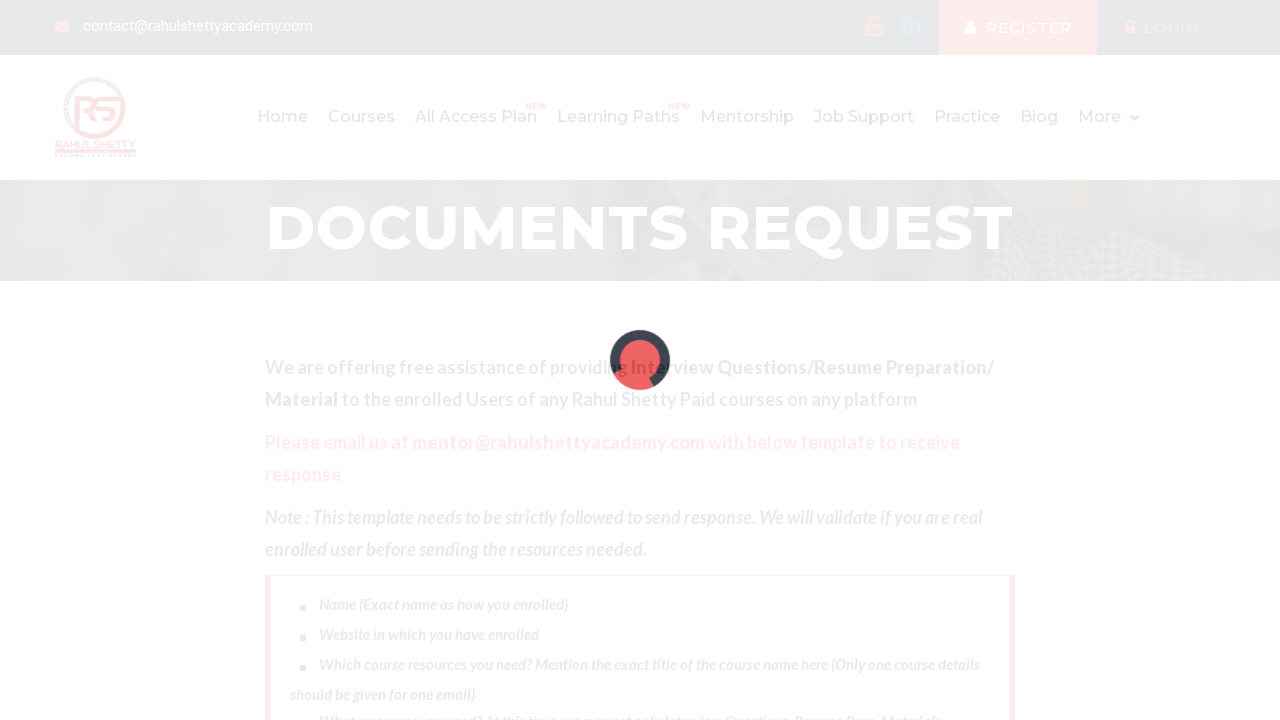

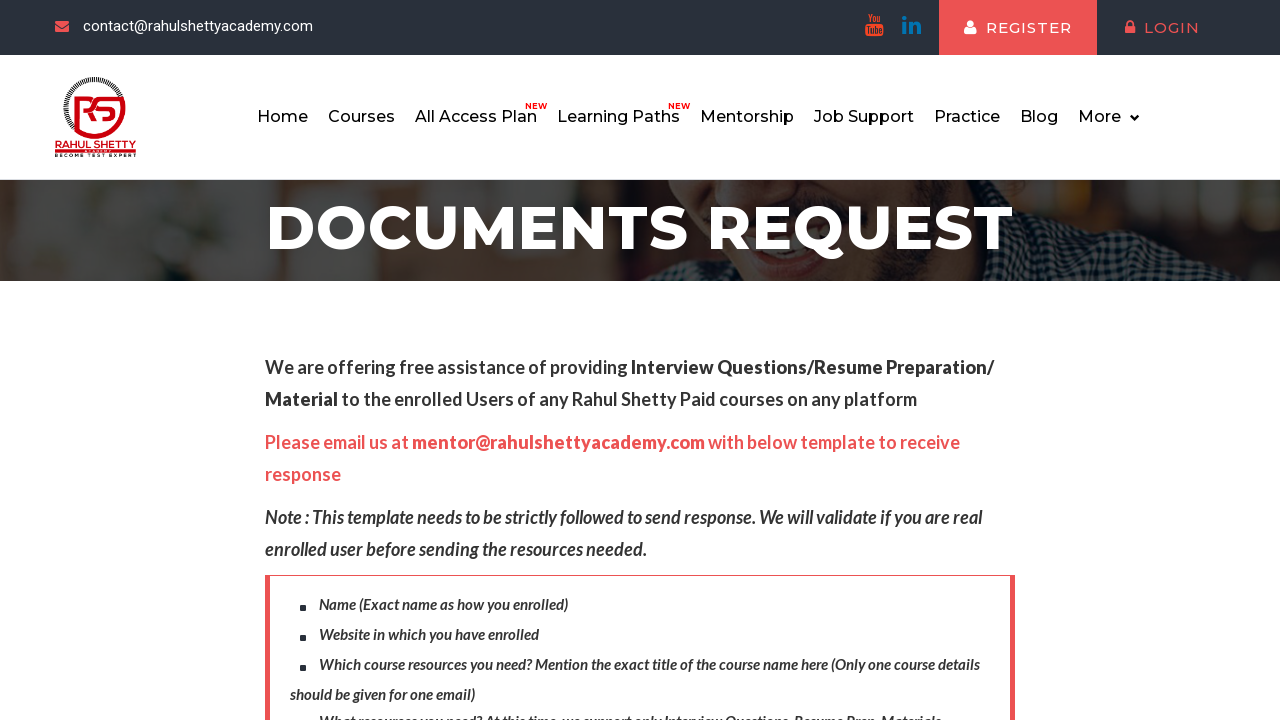